Extracts two numbers from the page, calculates their sum, selects the result from a dropdown menu, and submits the form

Starting URL: http://suninjuly.github.io/selects1.html

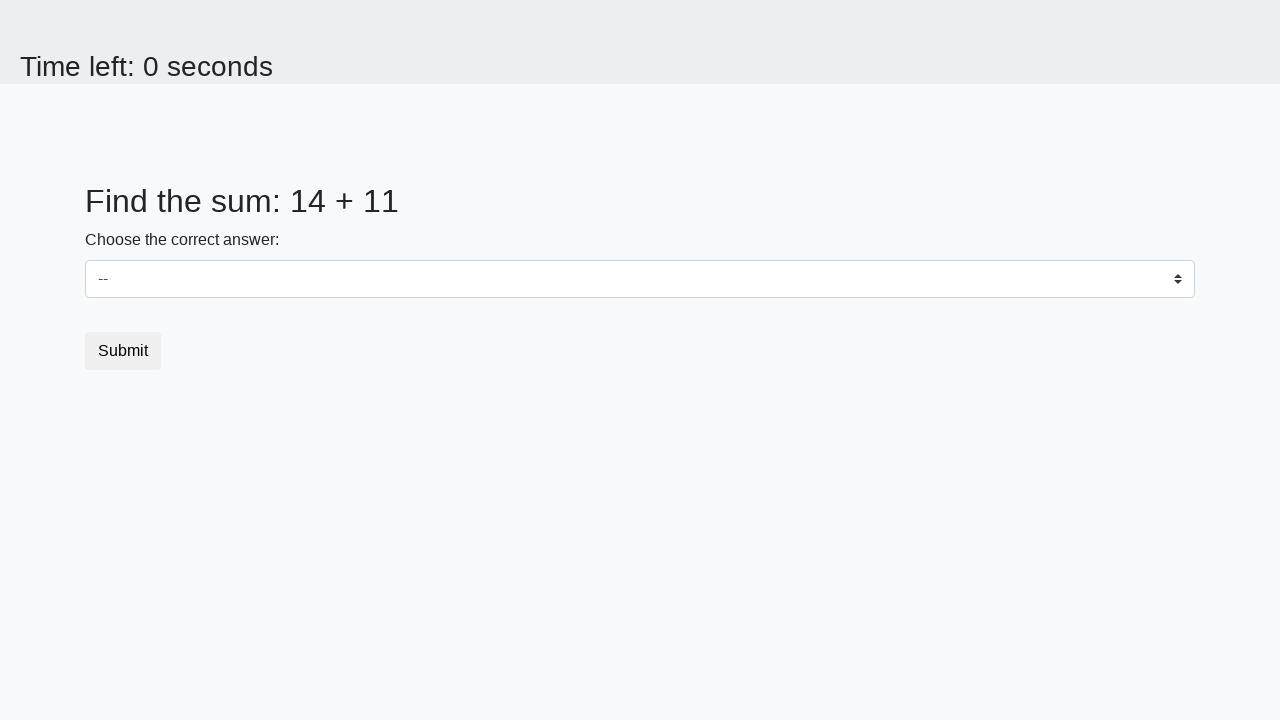

Extracted first number from span#num1
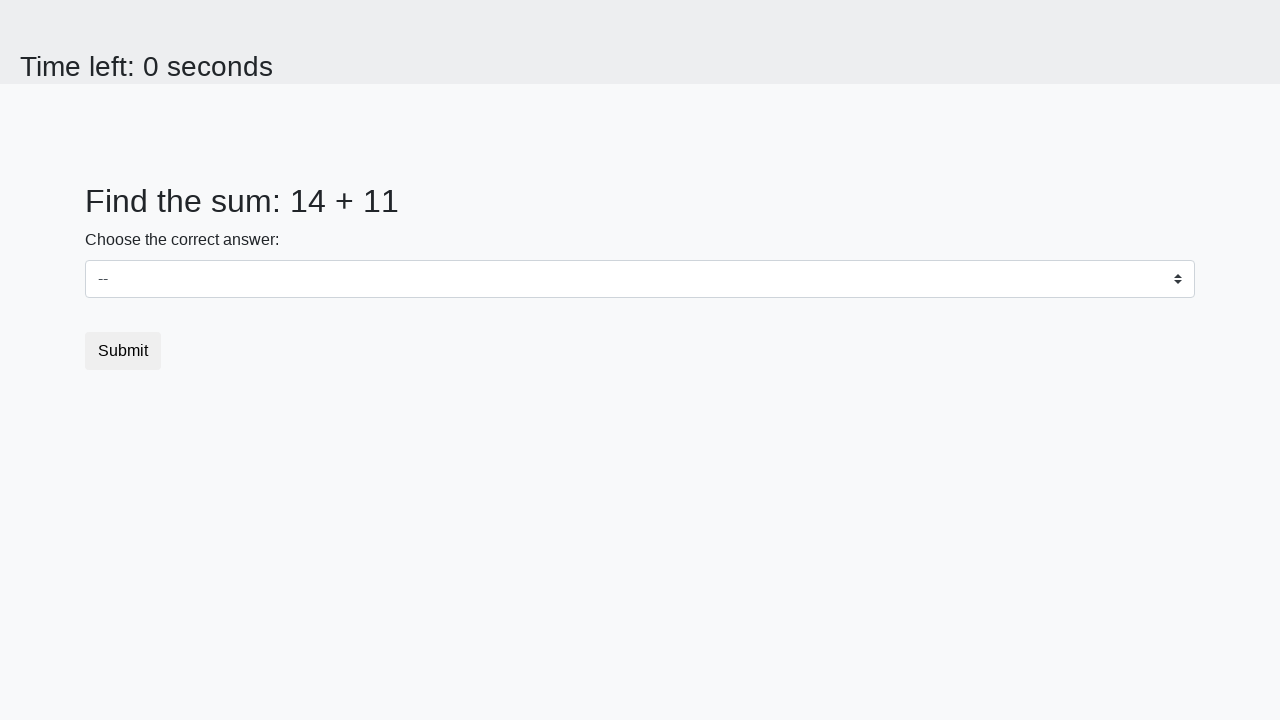

Extracted second number from span#num2
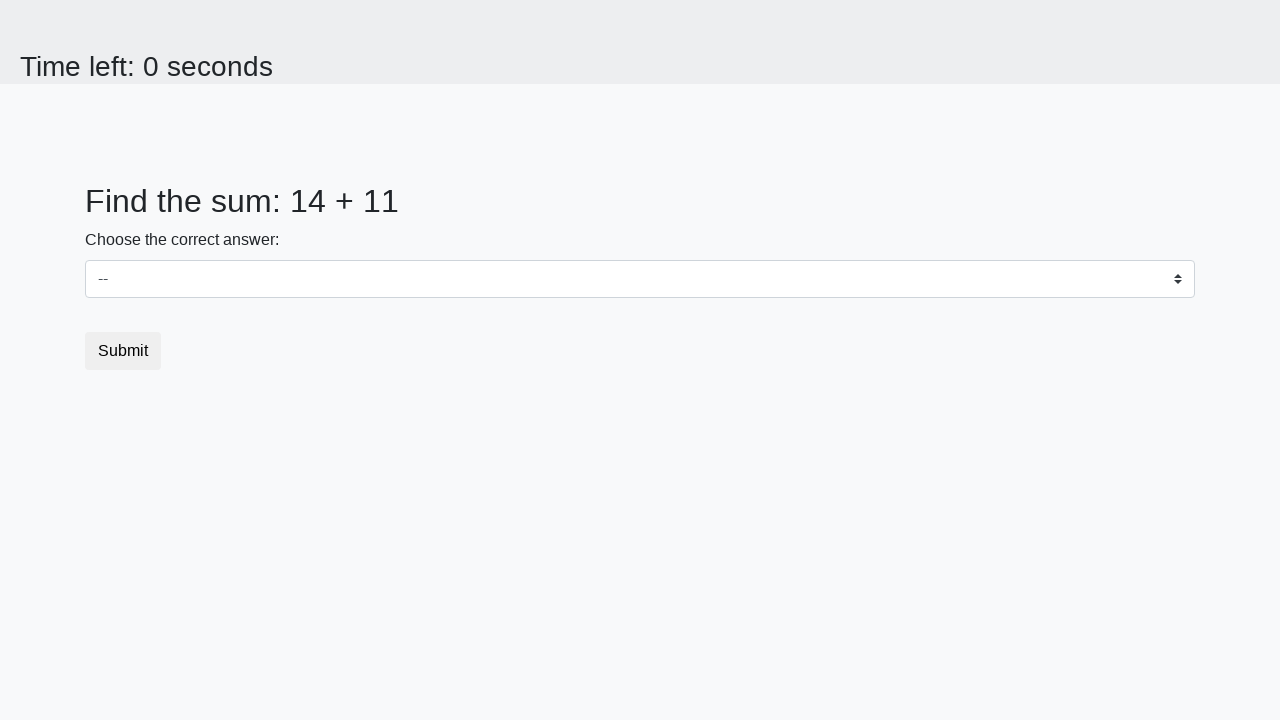

Calculated sum of 14 + 11 = 25
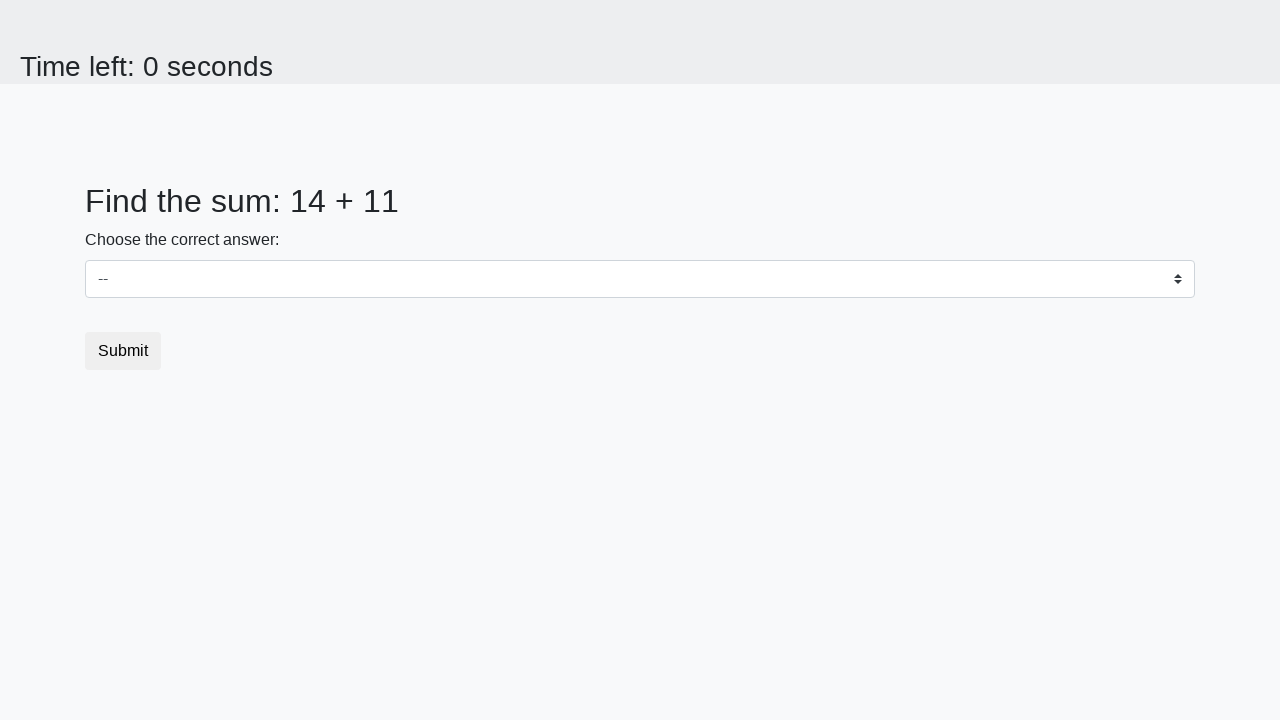

Selected result '25' from dropdown menu on select#dropdown
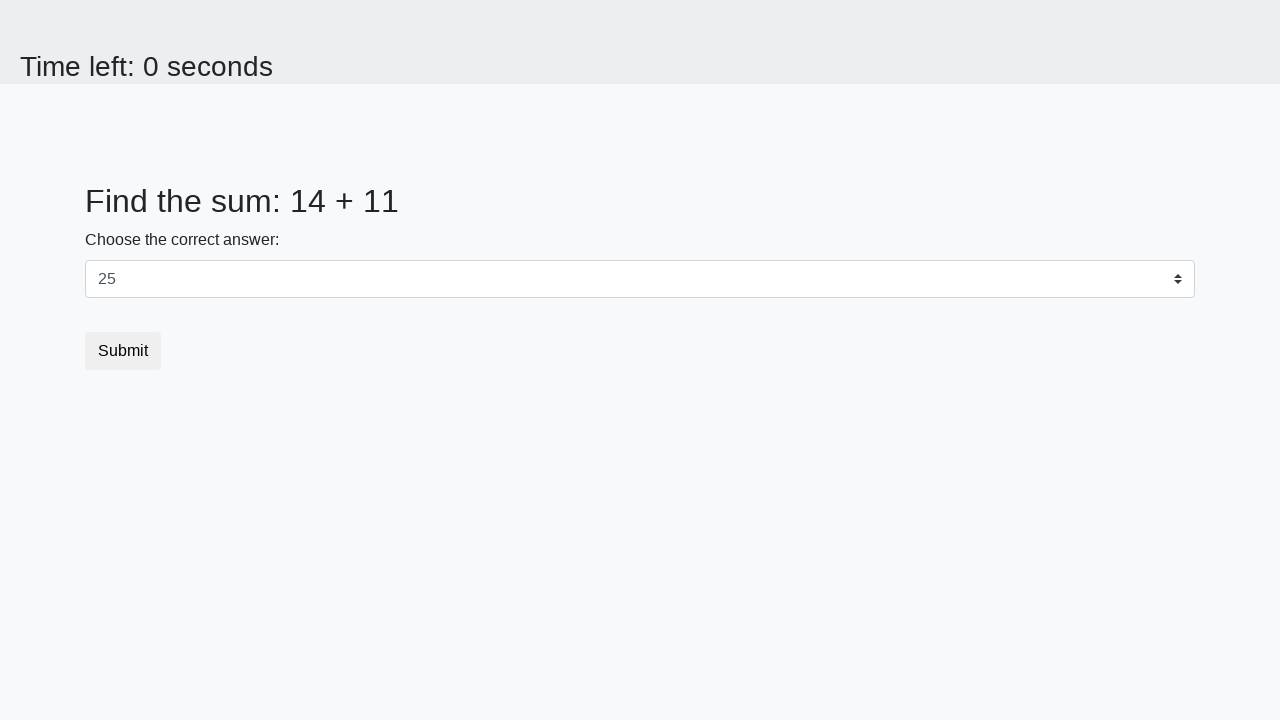

Clicked submit button to submit the form at (123, 351) on button.btn.btn-default
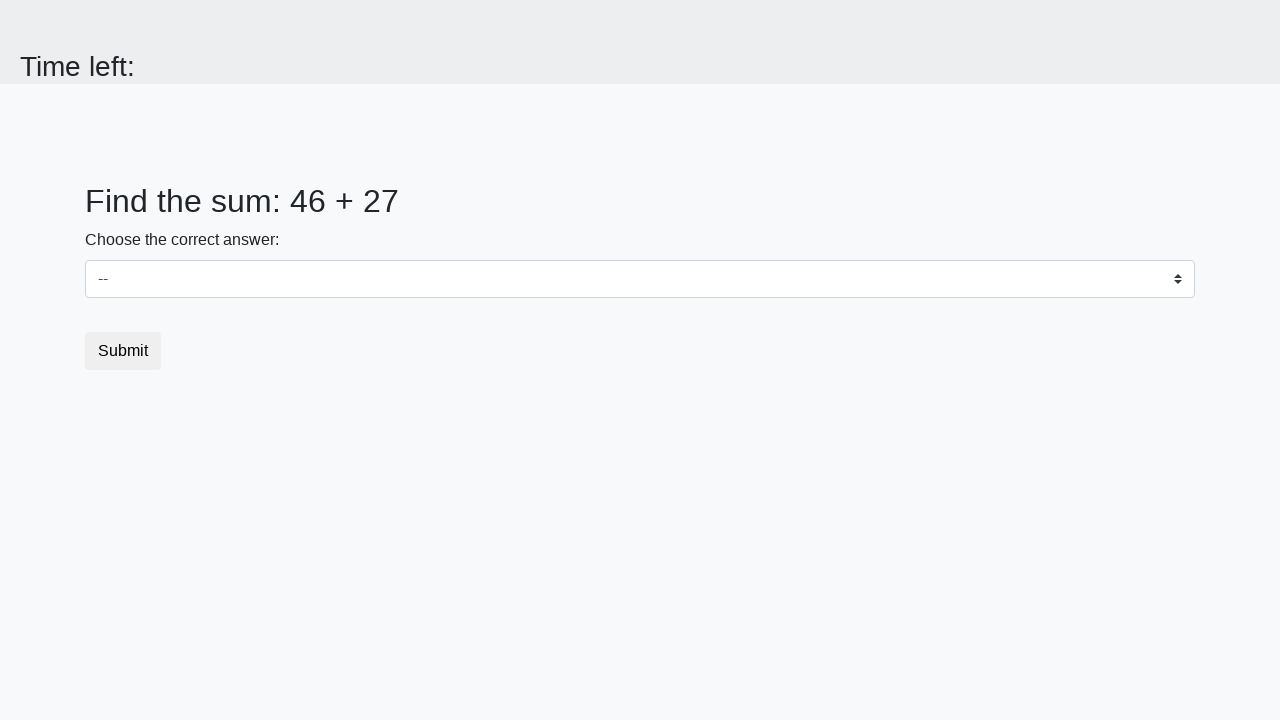

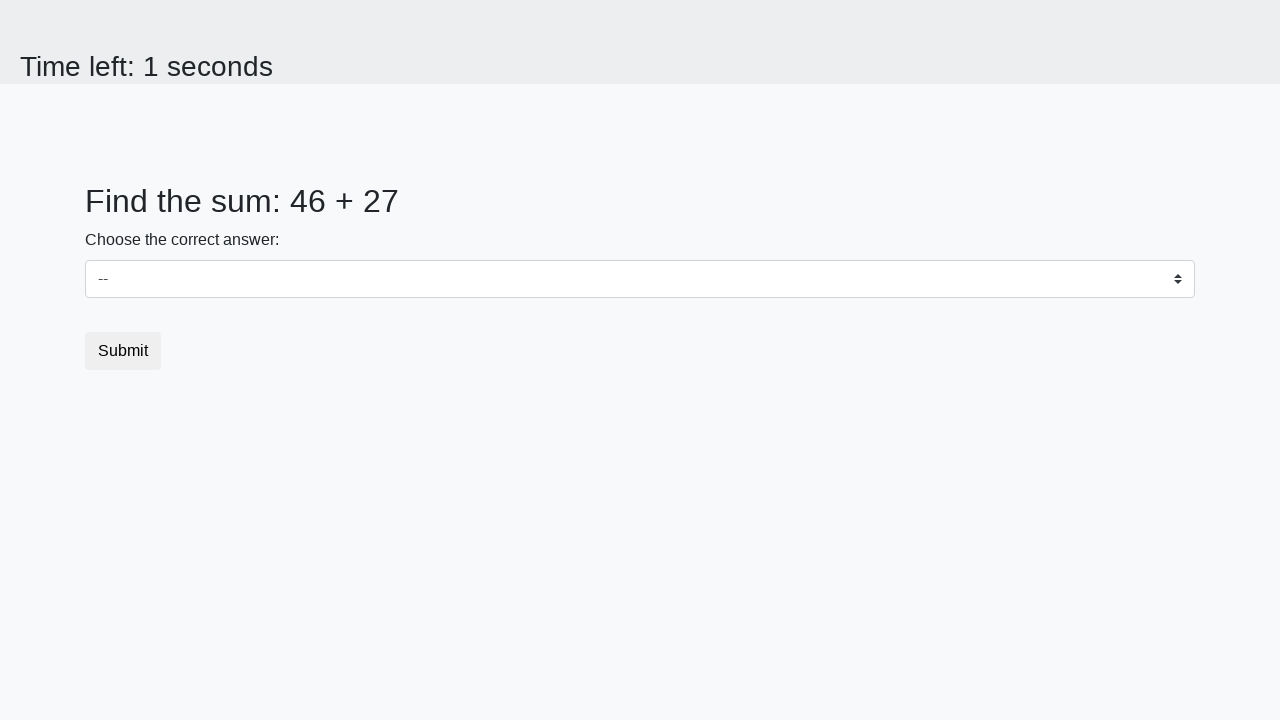